Navigates to Wisequarter website and verifies the URL contains expected text

Starting URL: https://www.wisequarter.com

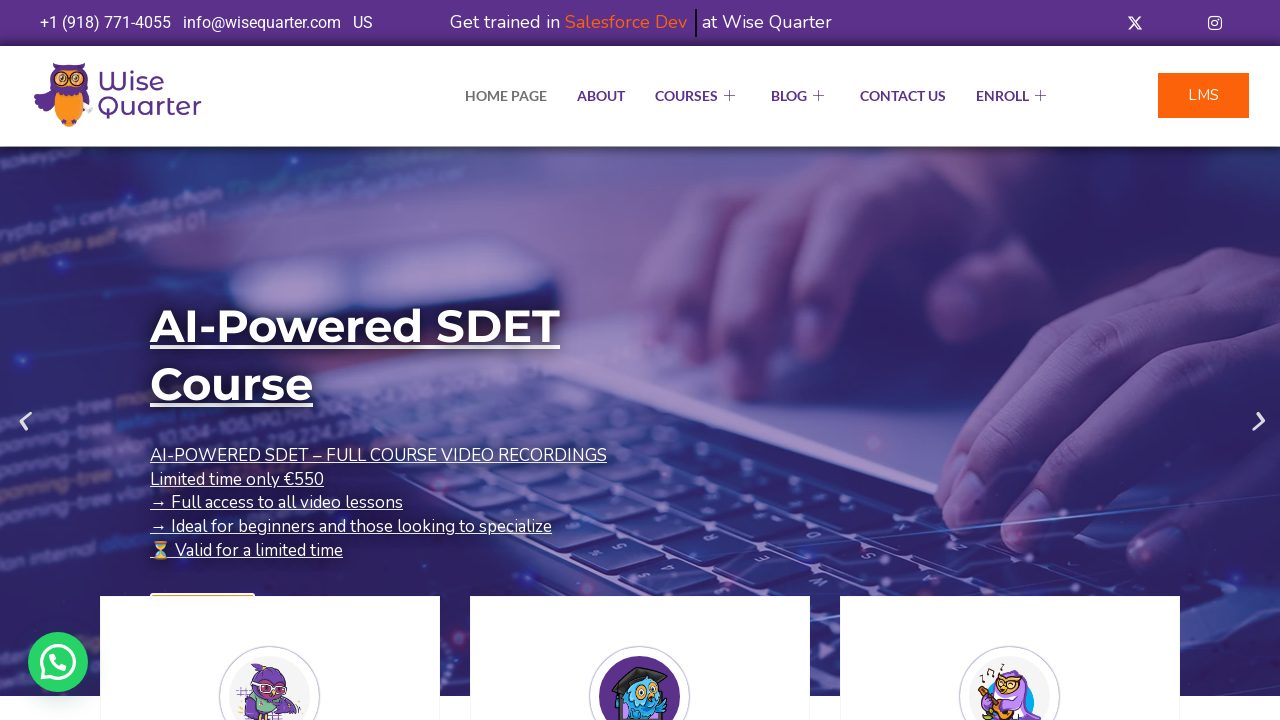

Navigated to https://www.wisequarter.com
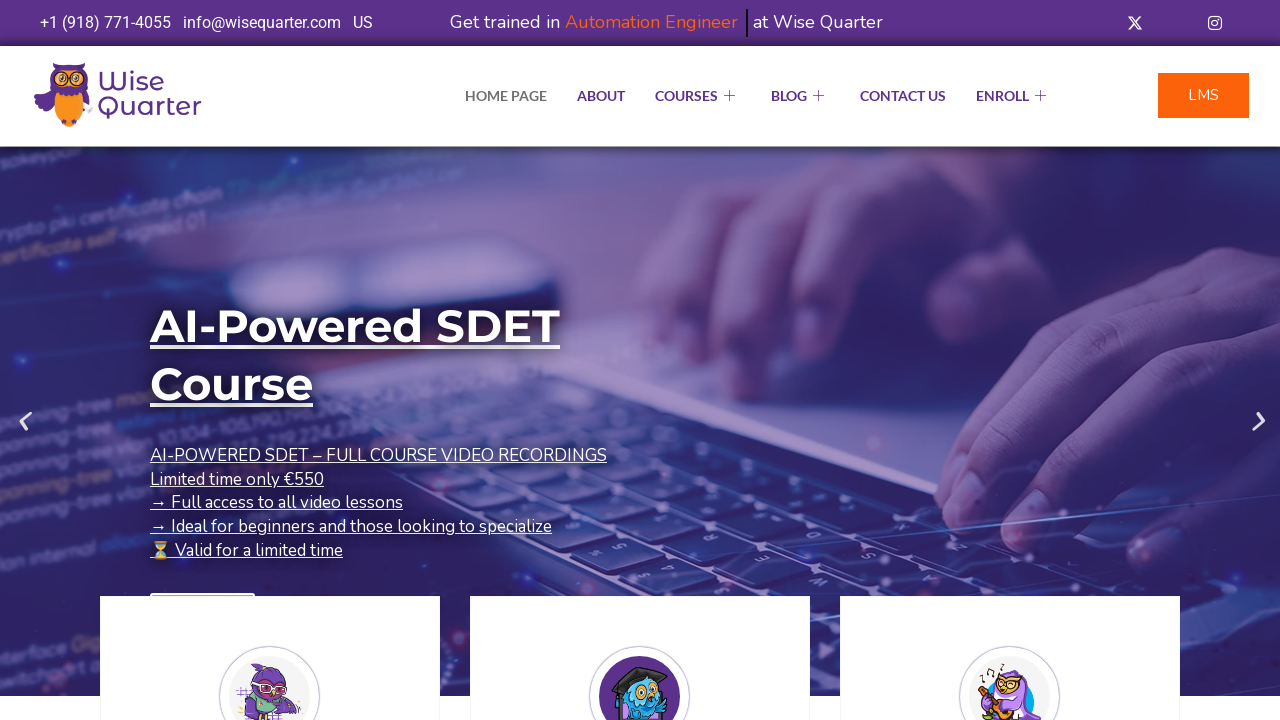

Retrieved current URL
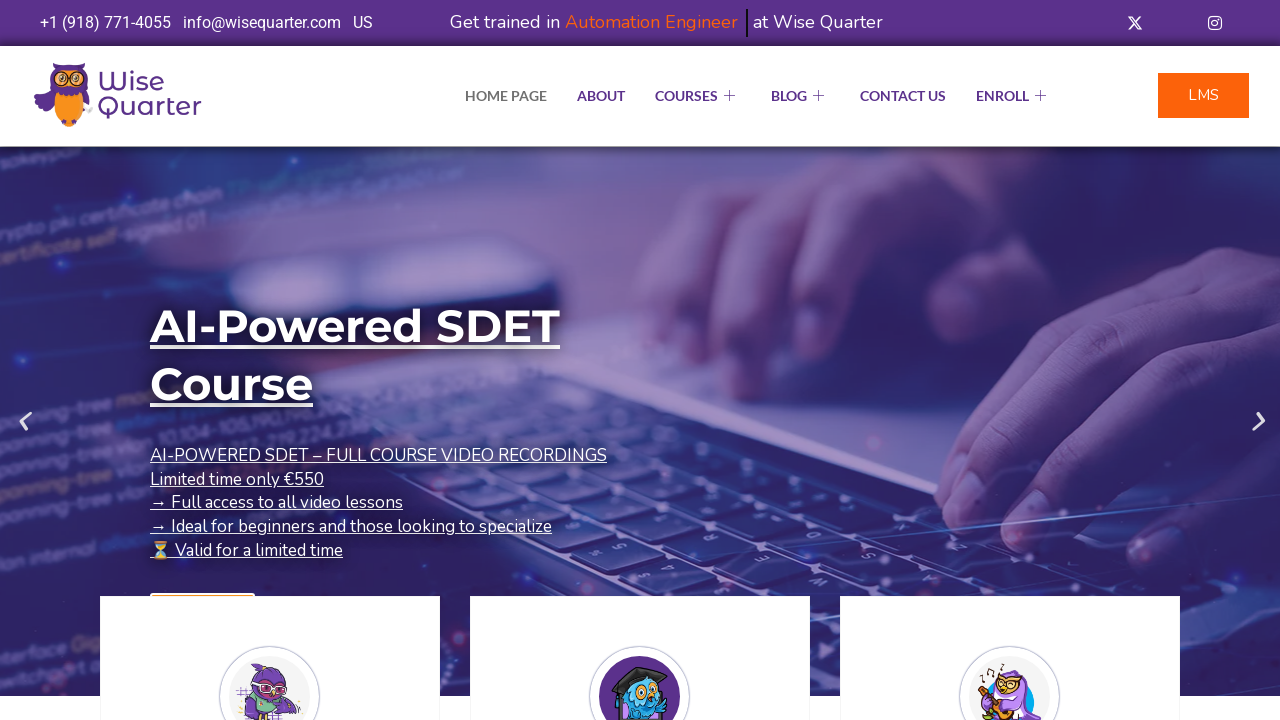

Verified URL contains 'wisequarter'
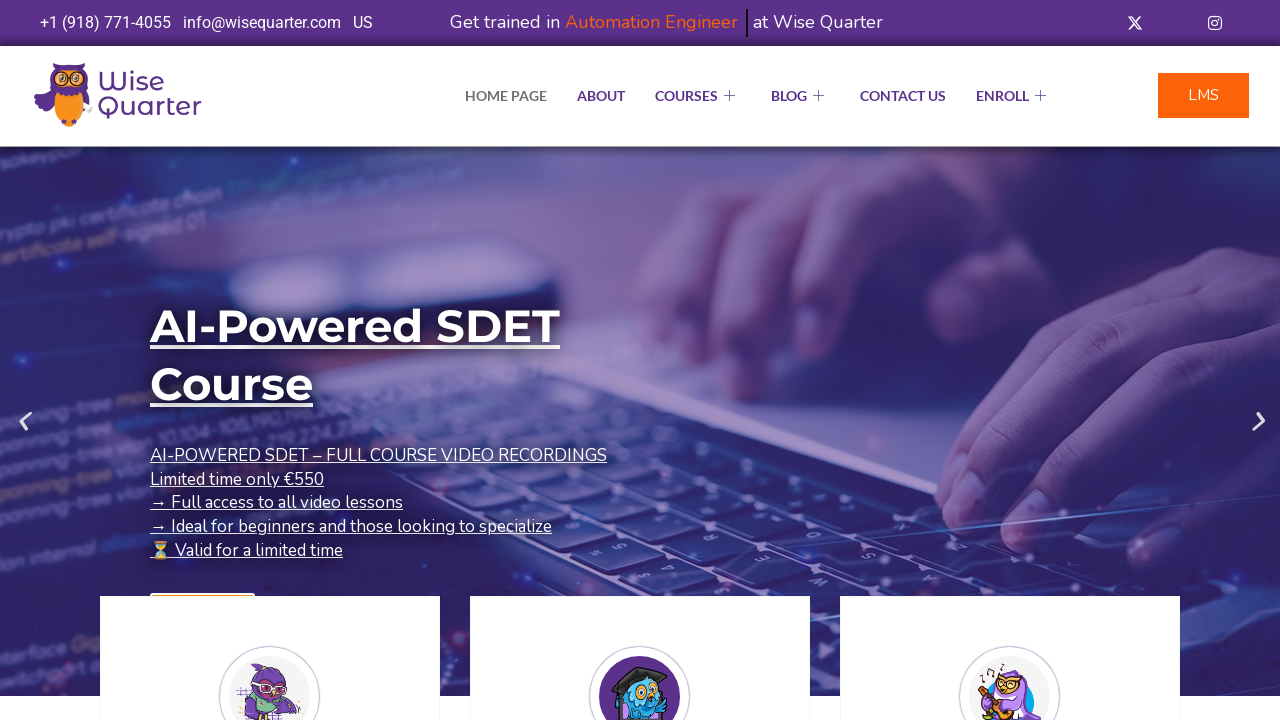

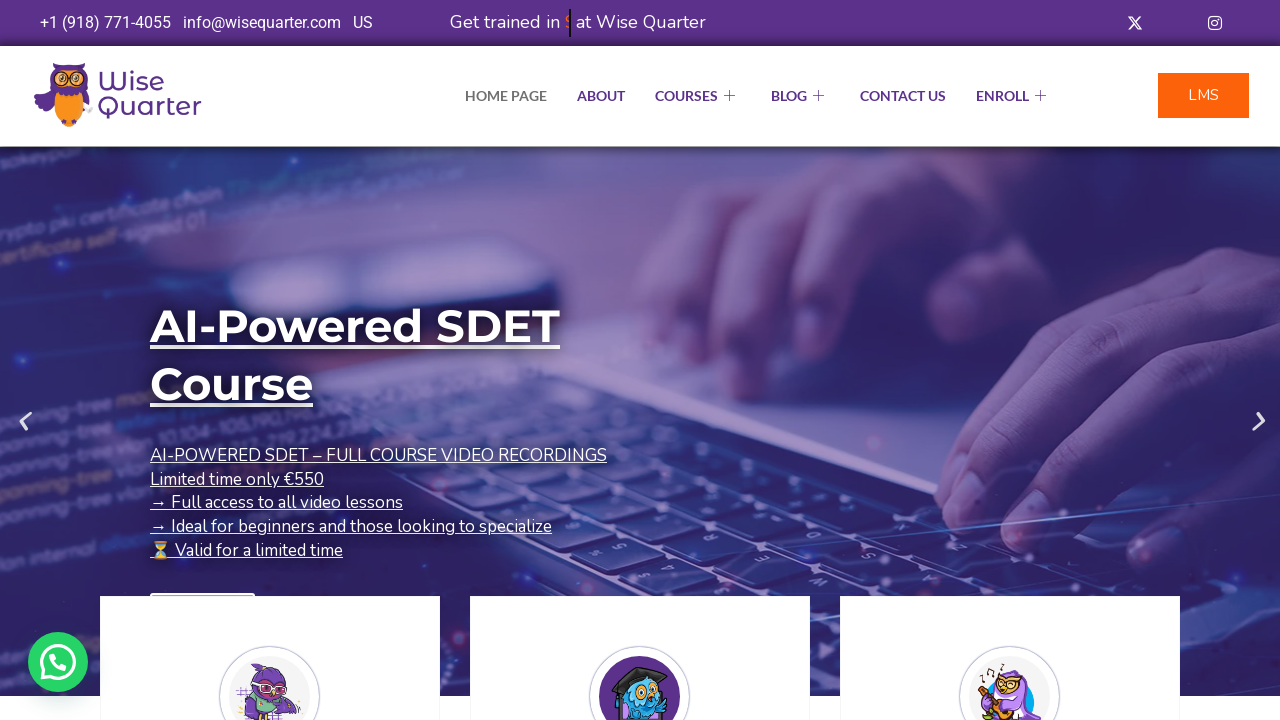